Tests clicking a home link that opens in a new tab/window, then switches to that window and verifies the URL is the homepage.

Starting URL: https://demoqa.com/links

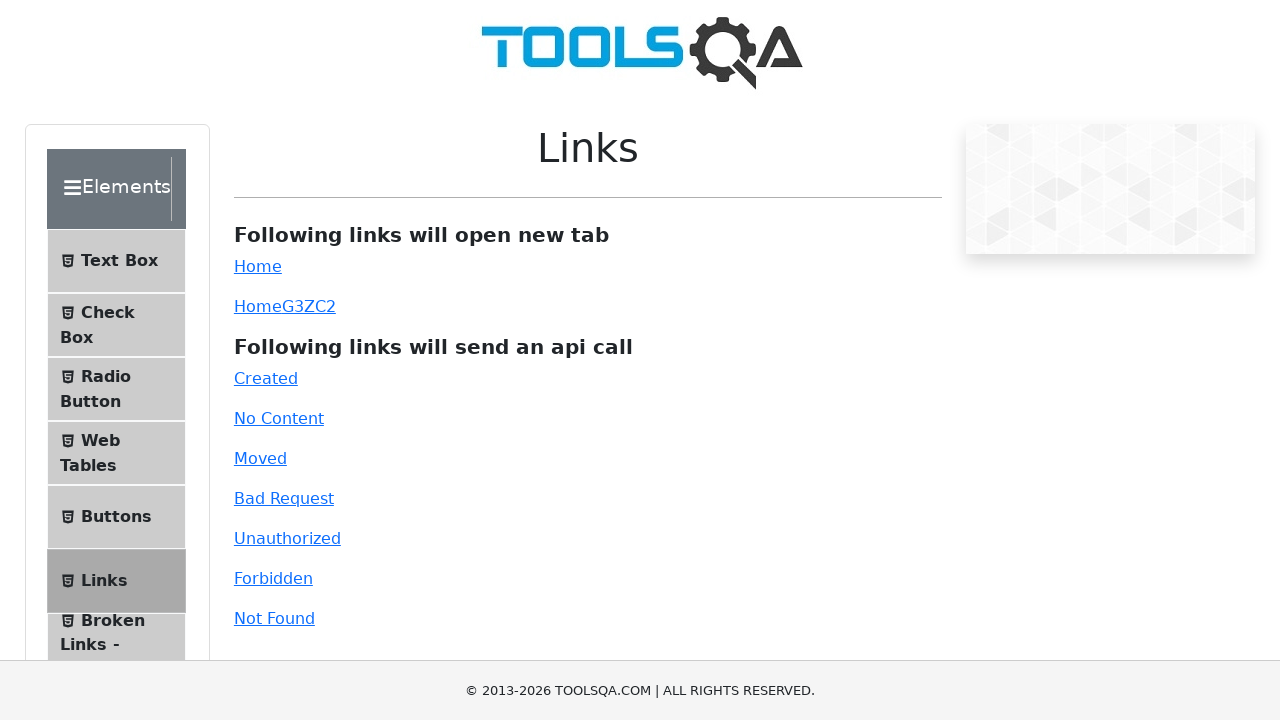

Scrolled down the page by 1000 pixels
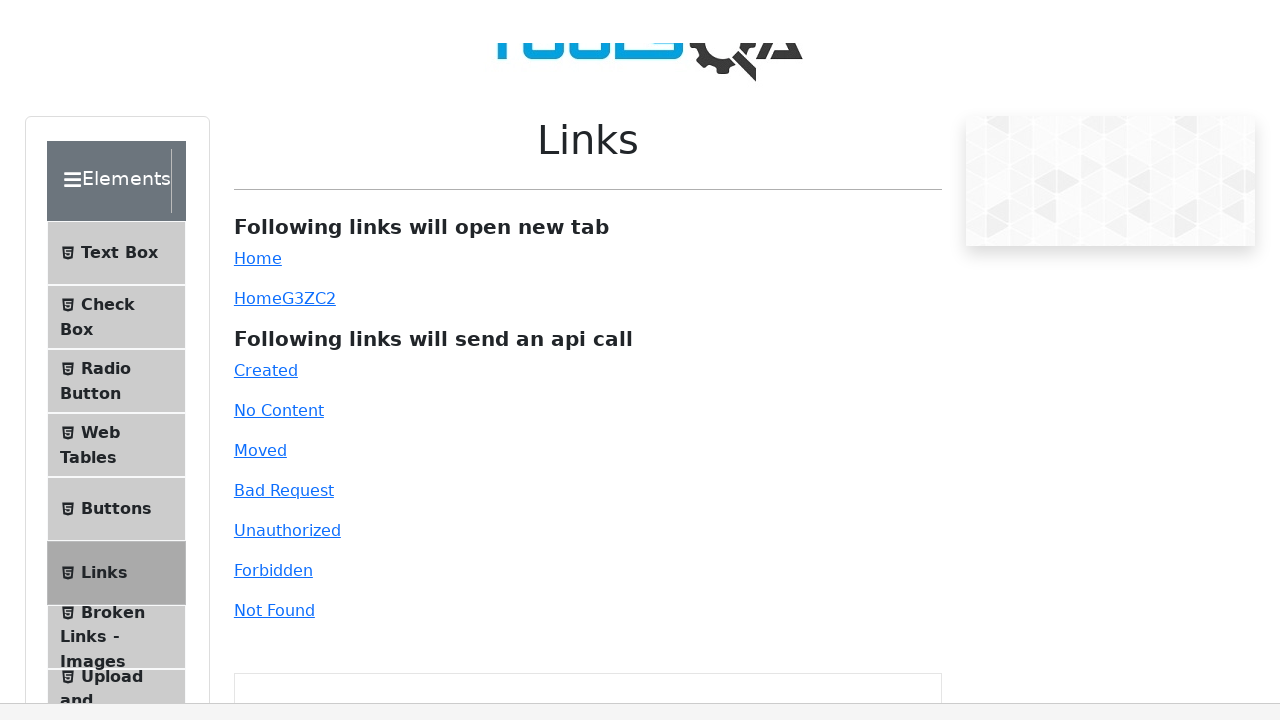

Clicked the home link at (258, 10) on #simpleLink
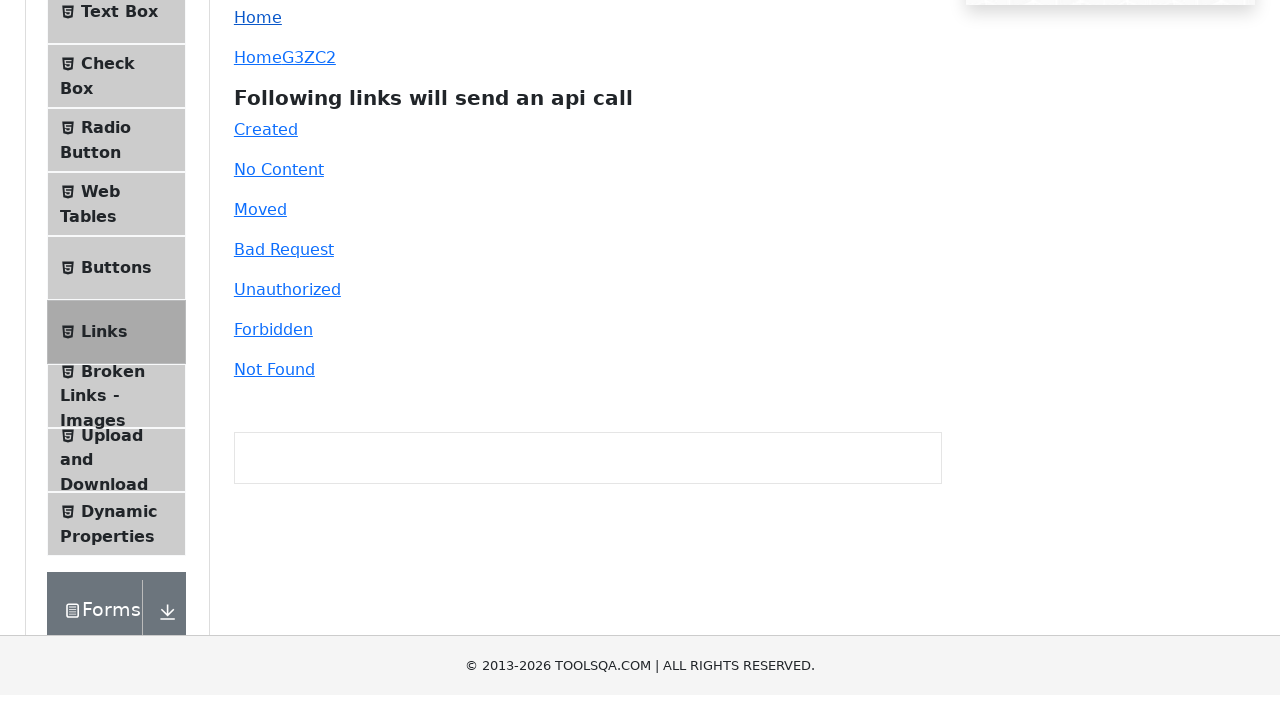

Clicked home link and new page opened at (258, 266) on #simpleLink
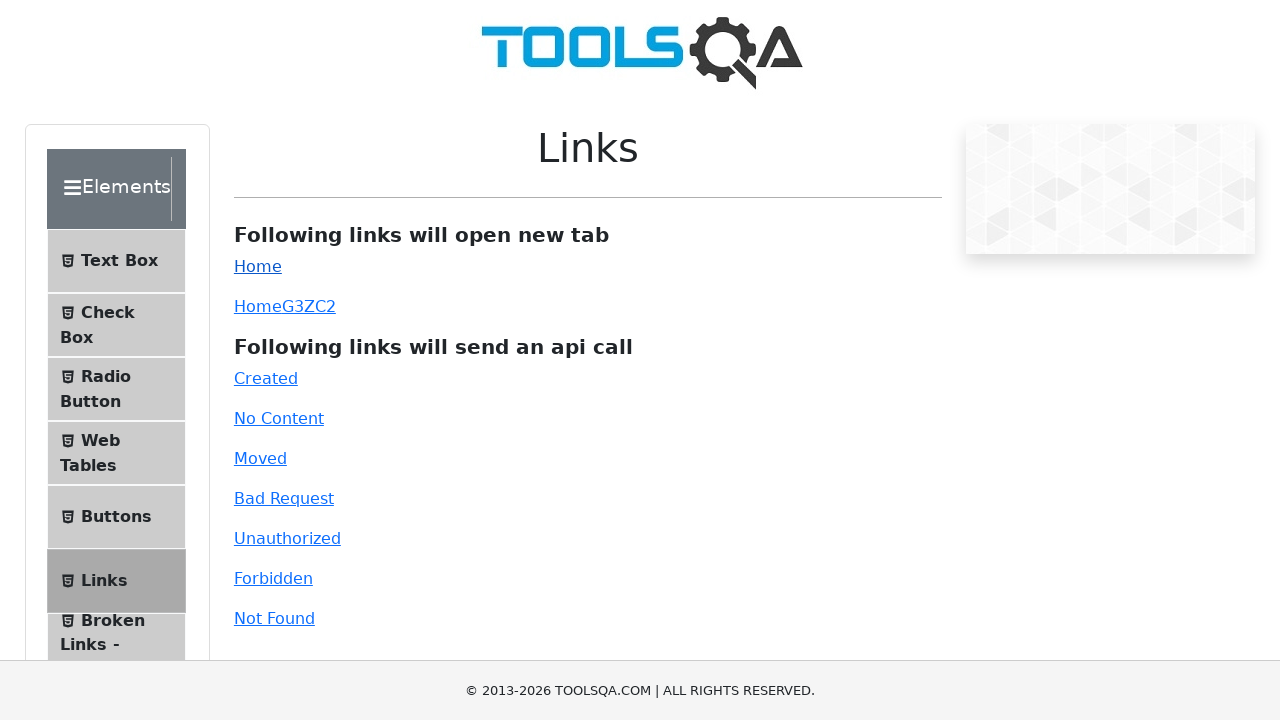

Captured new page object
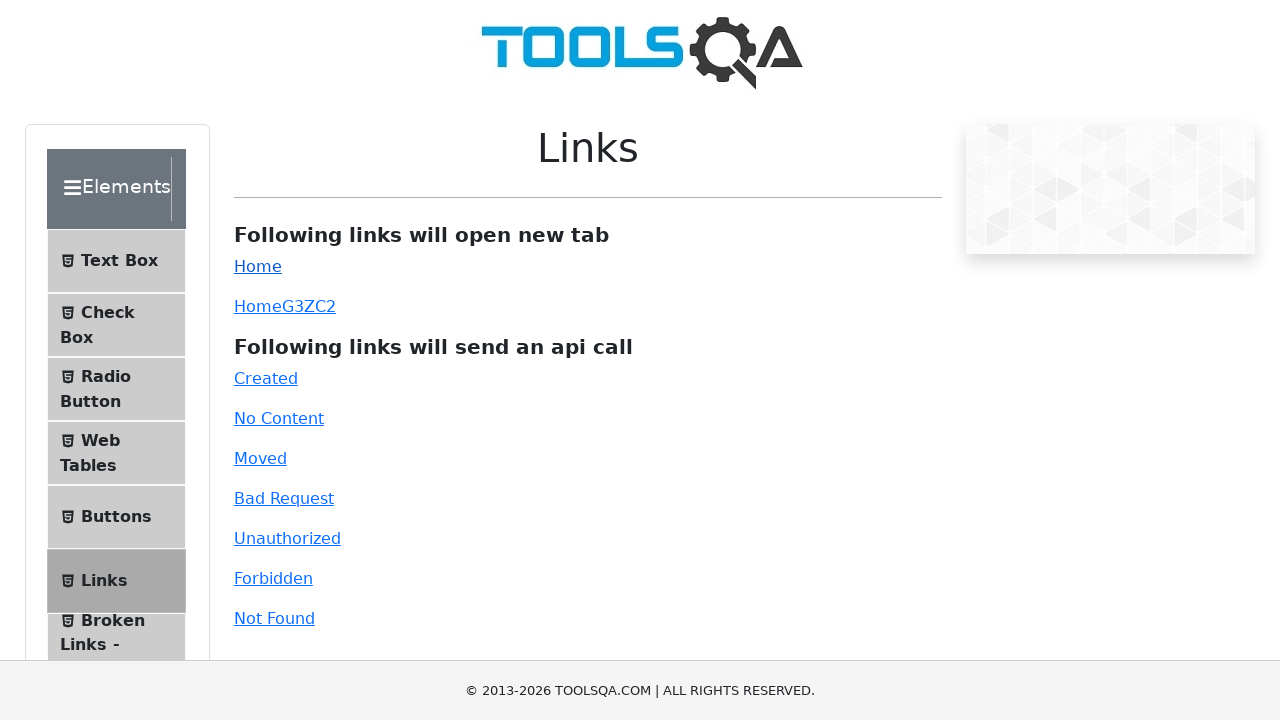

New page finished loading
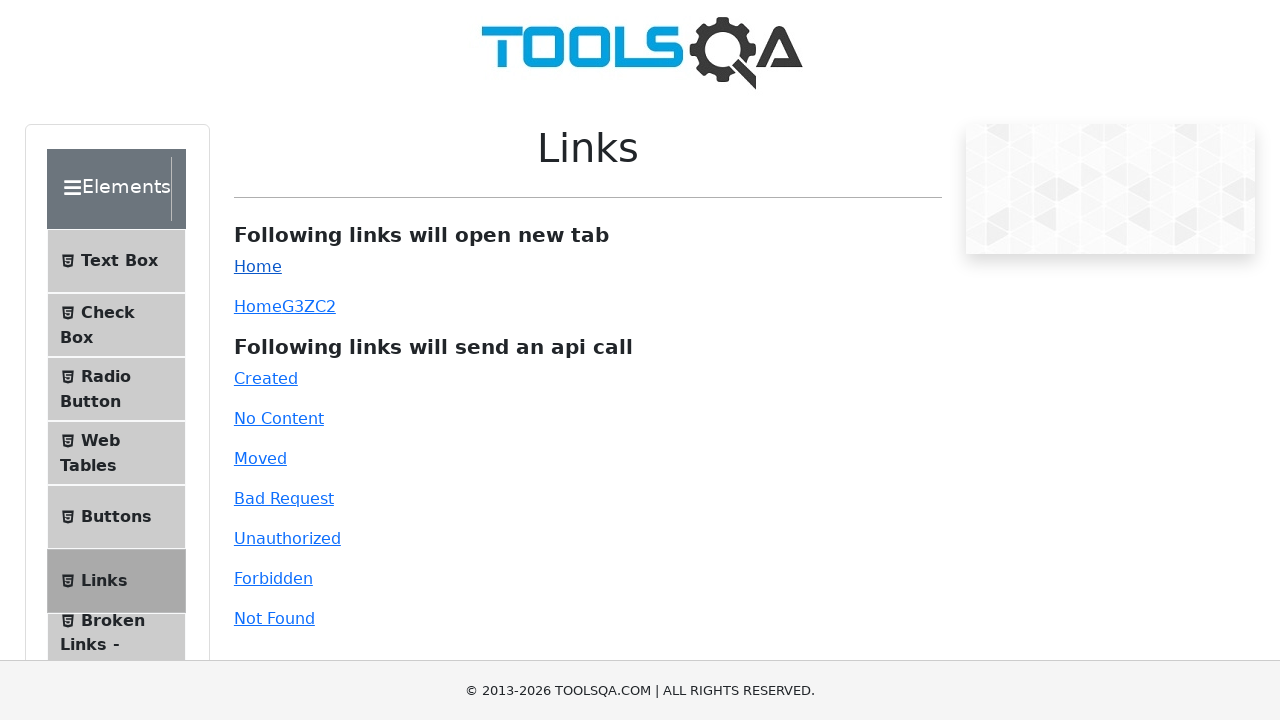

Verified new page URL is https://demoqa.com/
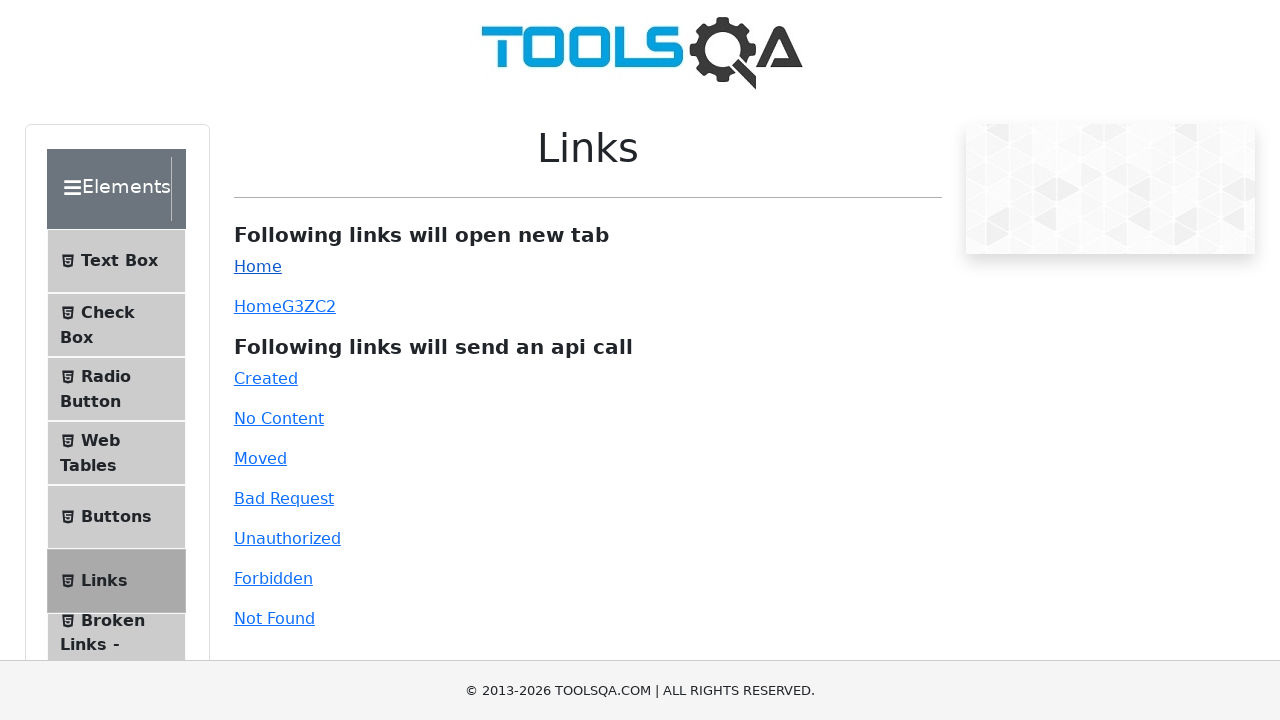

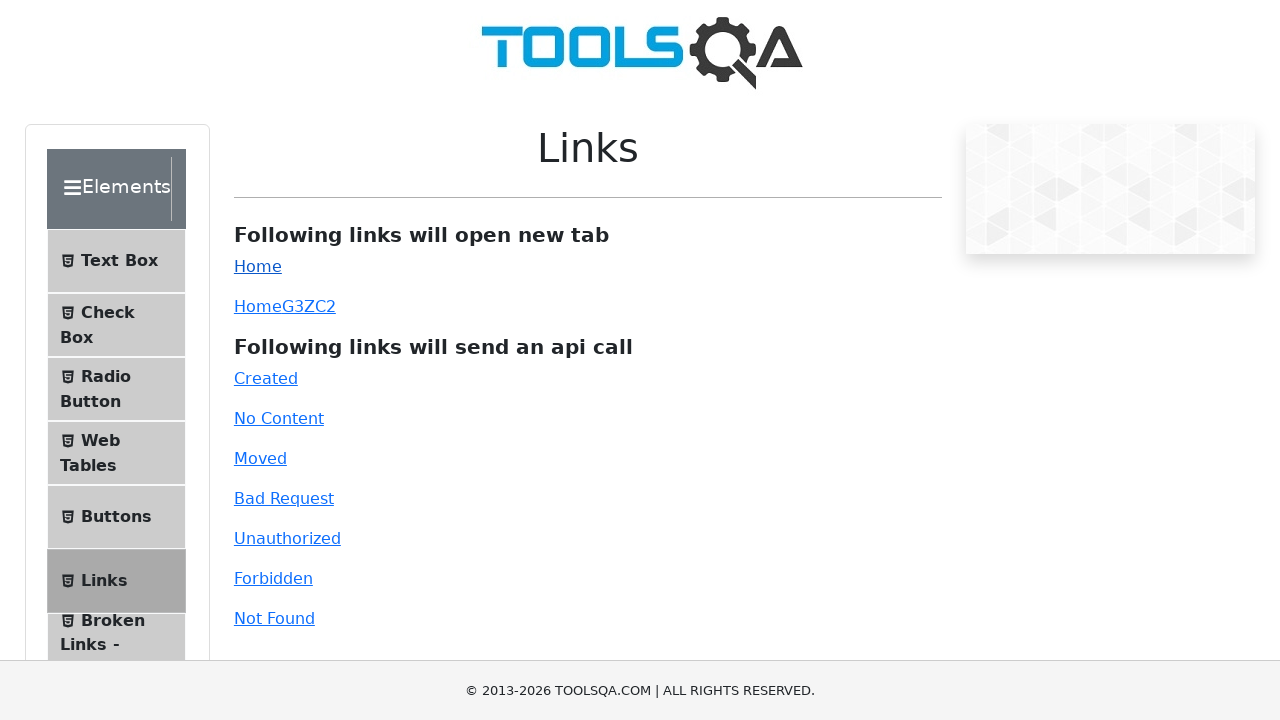